Tests text input functionality by entering text into a textbox, then fetching and verifying the entered value matches

Starting URL: https://www.selenium.dev/selenium/web/web-form.html

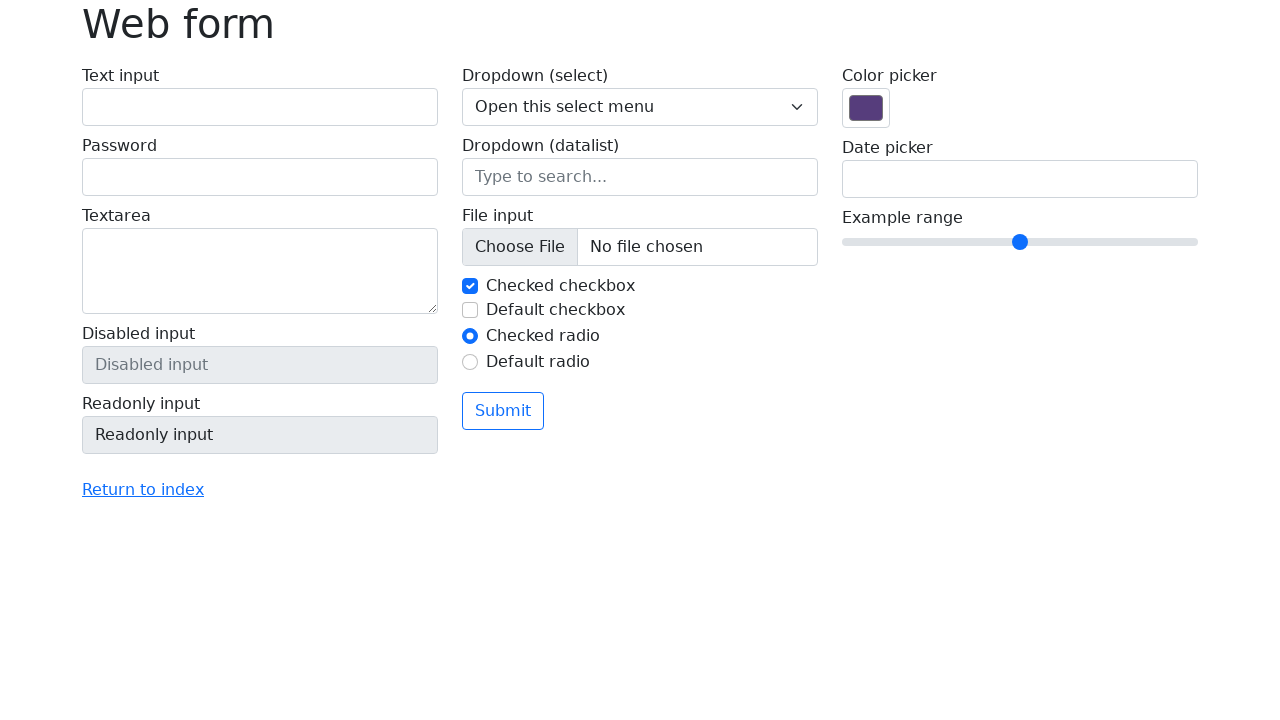

Located and cleared the text input field on input[name='my-text']
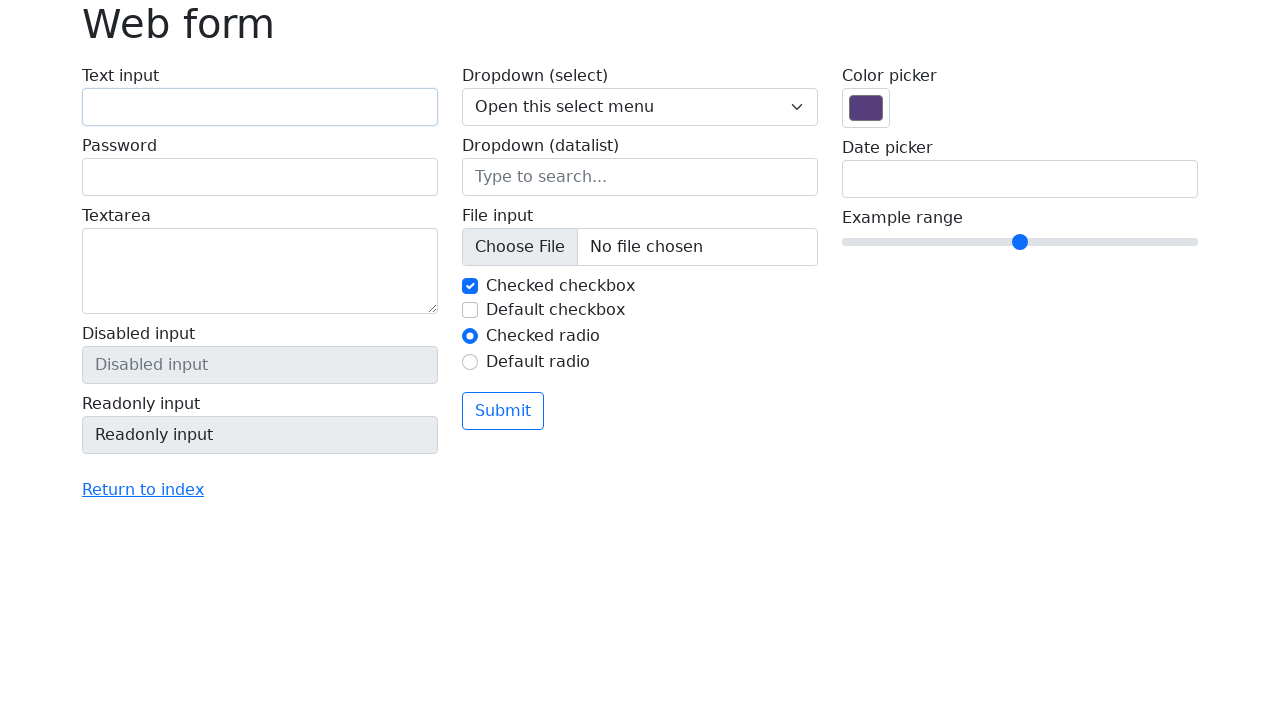

Filled text input field with 'Hello, Selenium!' on input[name='my-text']
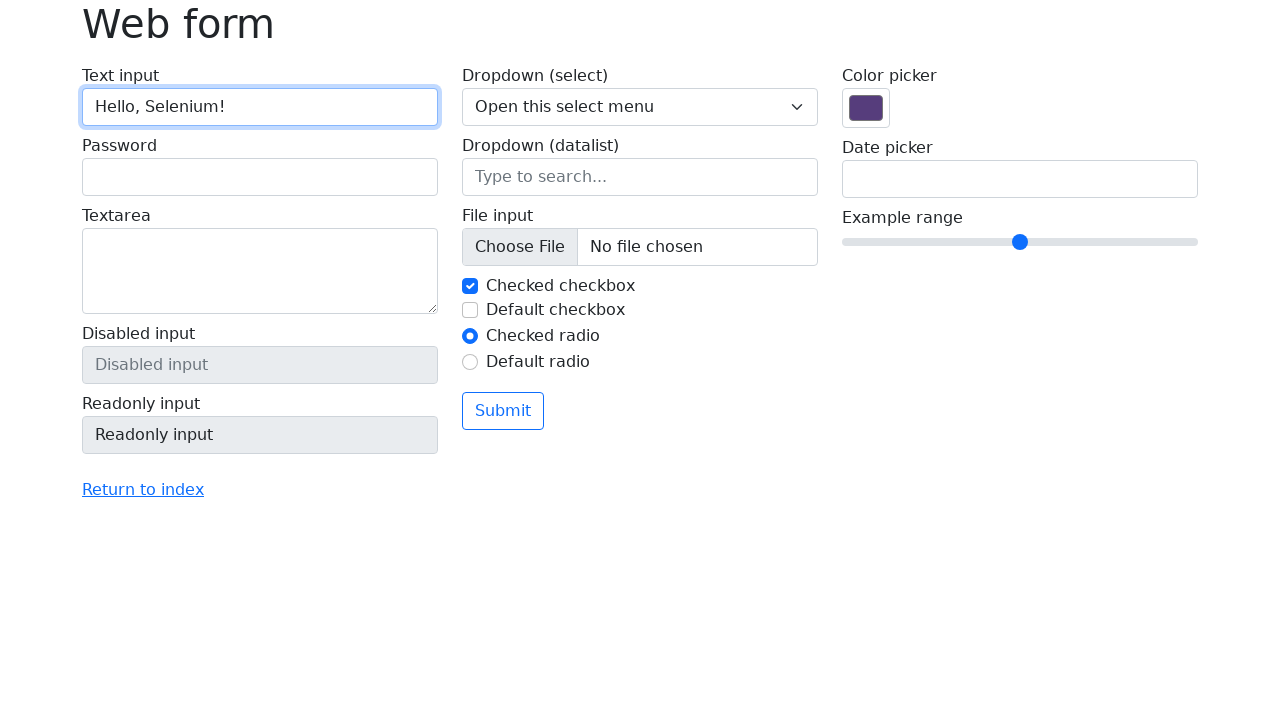

Fetched text value from input field
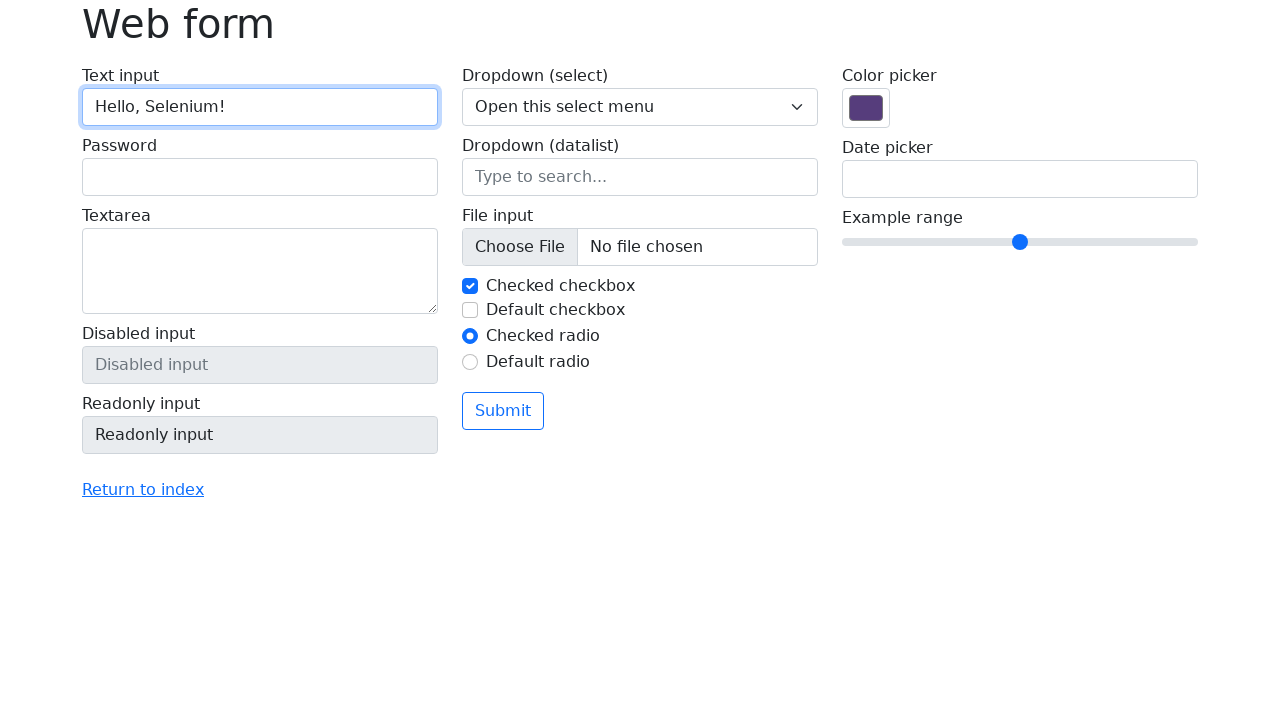

Verified that fetched text matches entered text 'Hello, Selenium!'
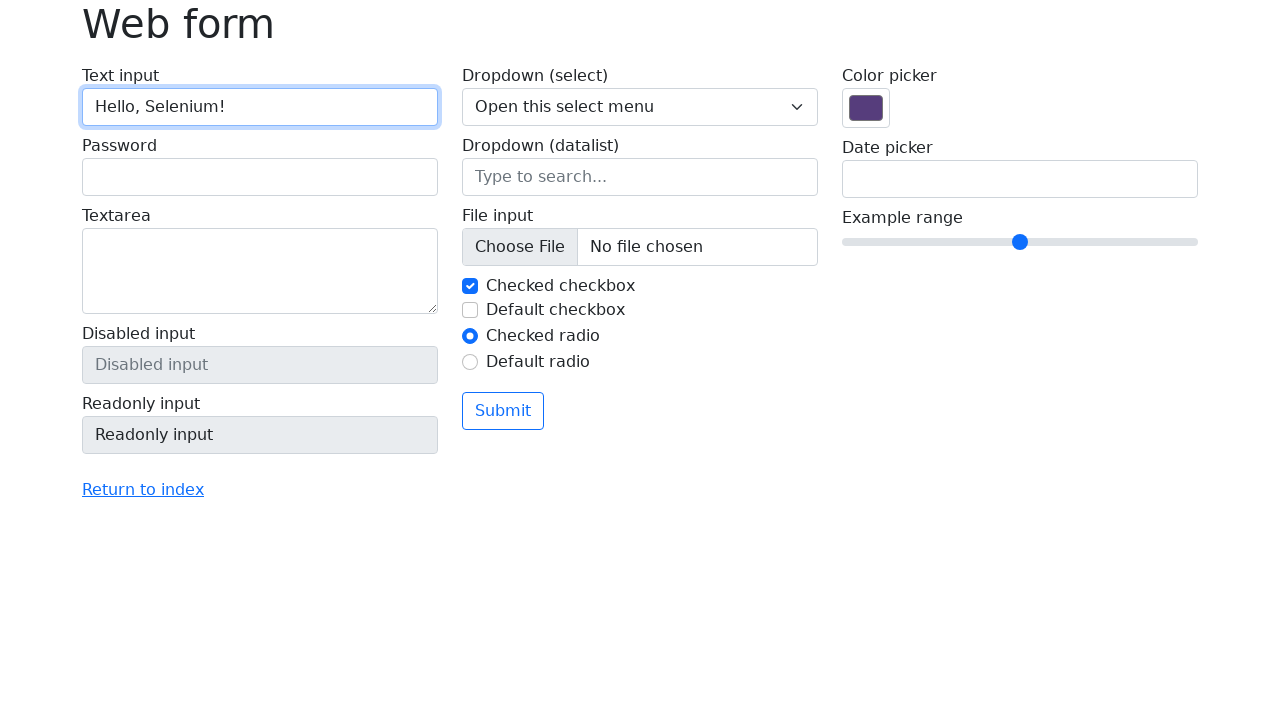

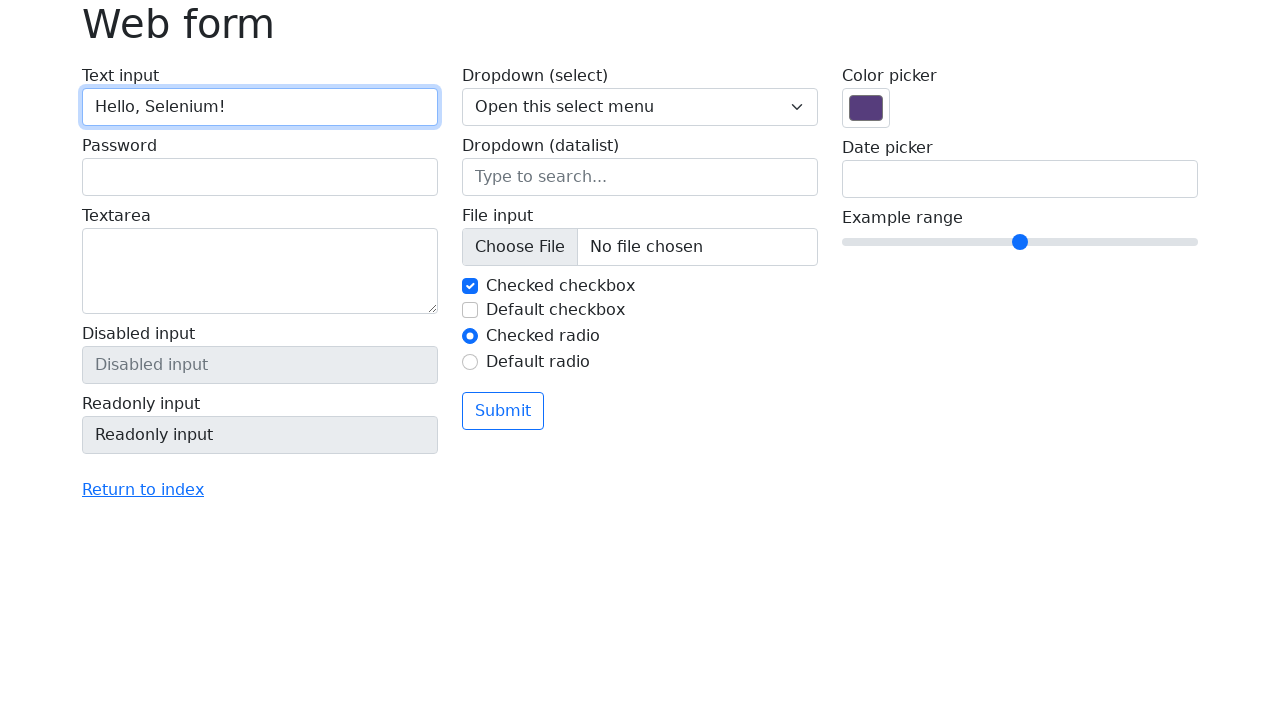